Navigates to a CSDN blog page and verifies that blog article links are present on the page

Starting URL: https://blog.csdn.net/lzw_java?type=blog

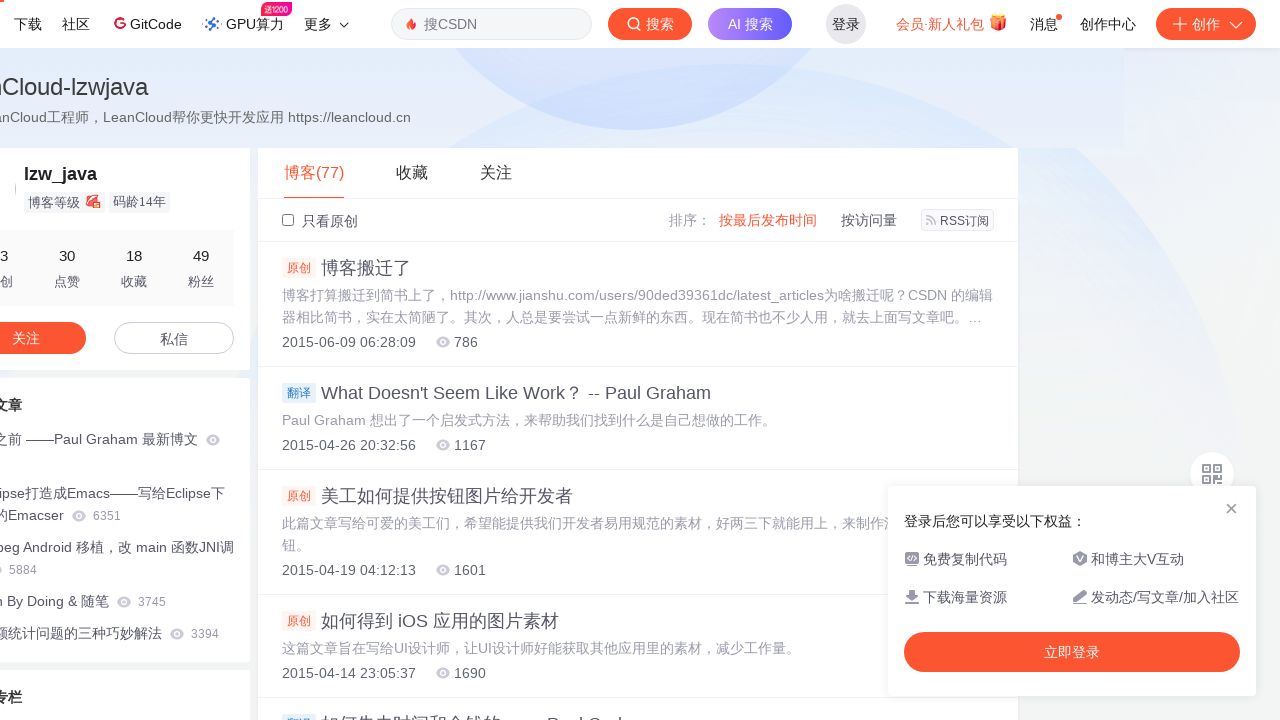

Navigated to CSDN blog page
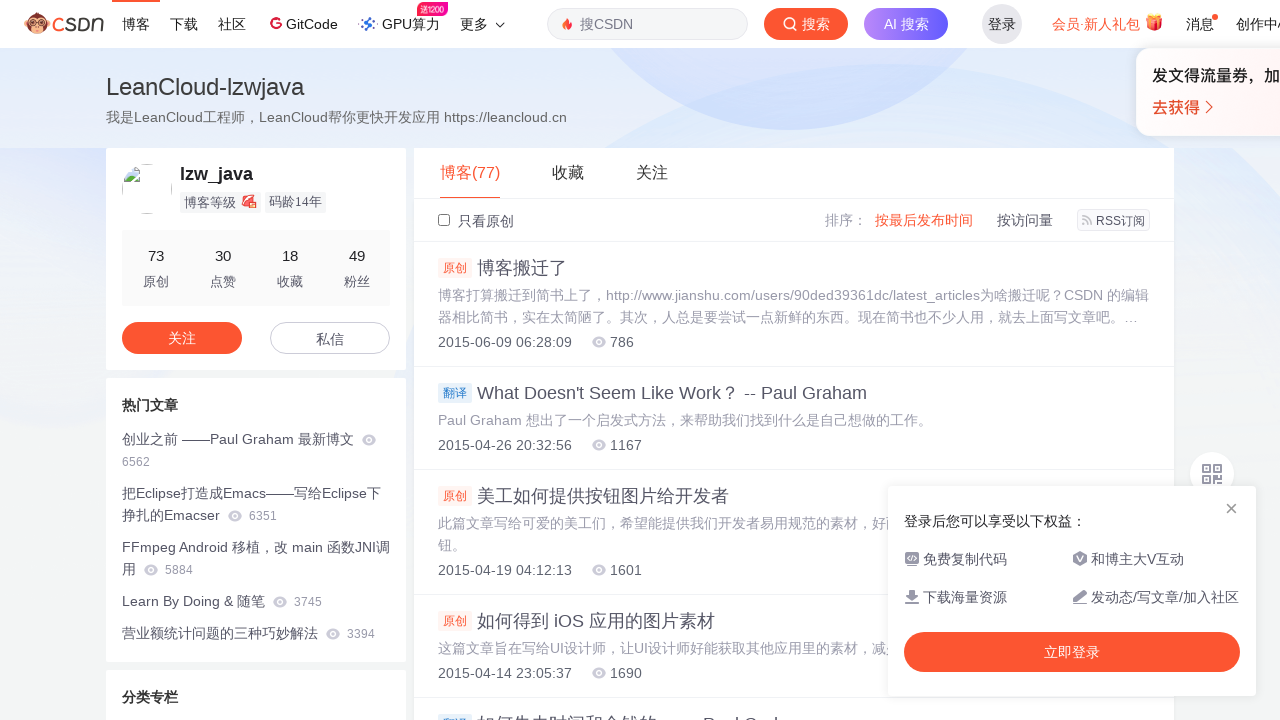

Page loaded and links are present on the page
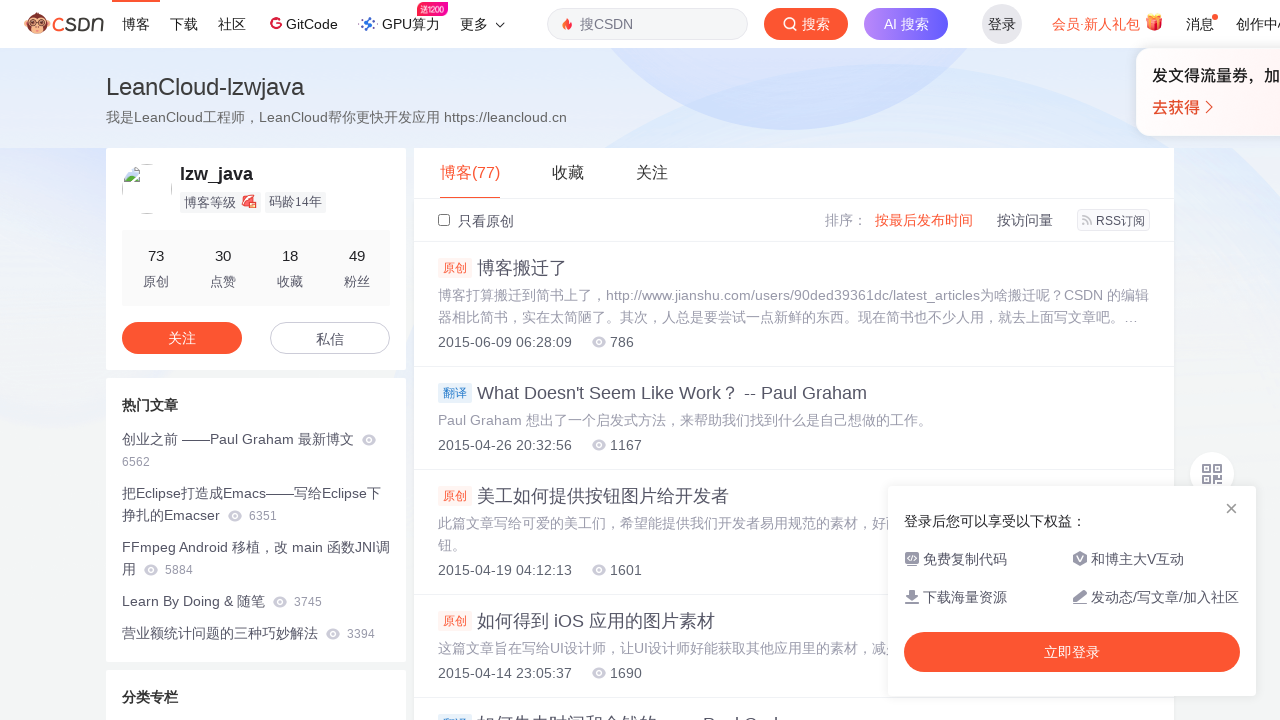

Verified that blog article links are present on the CSDN blog page
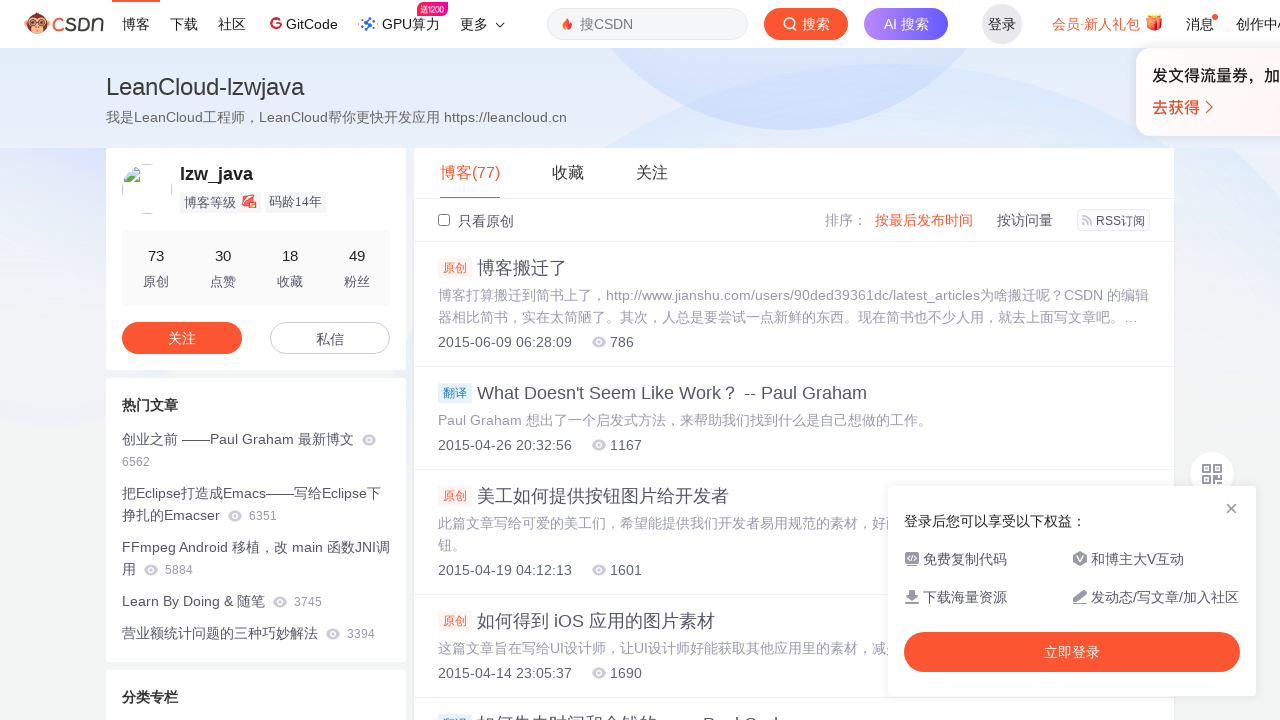

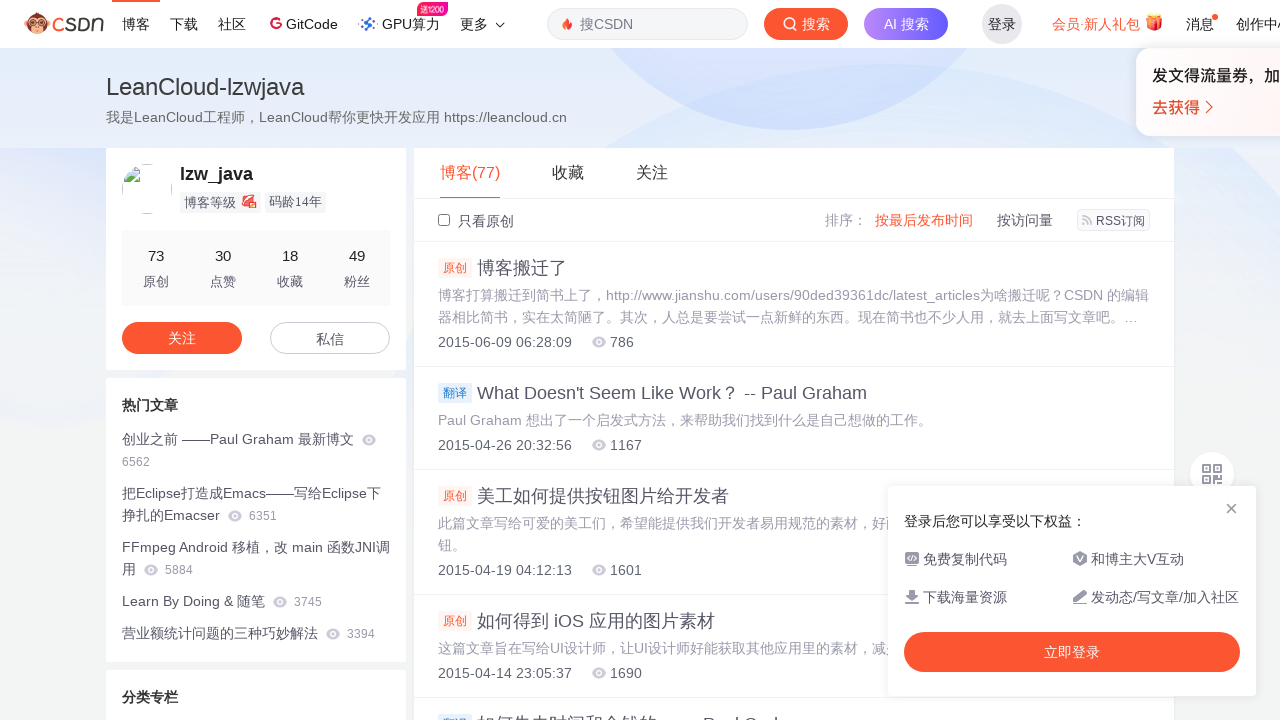